Tests JavaScript prompt alert functionality by clicking a button to trigger a prompt dialog, entering text into it, and accepting the prompt.

Starting URL: https://demoqa.com/alerts

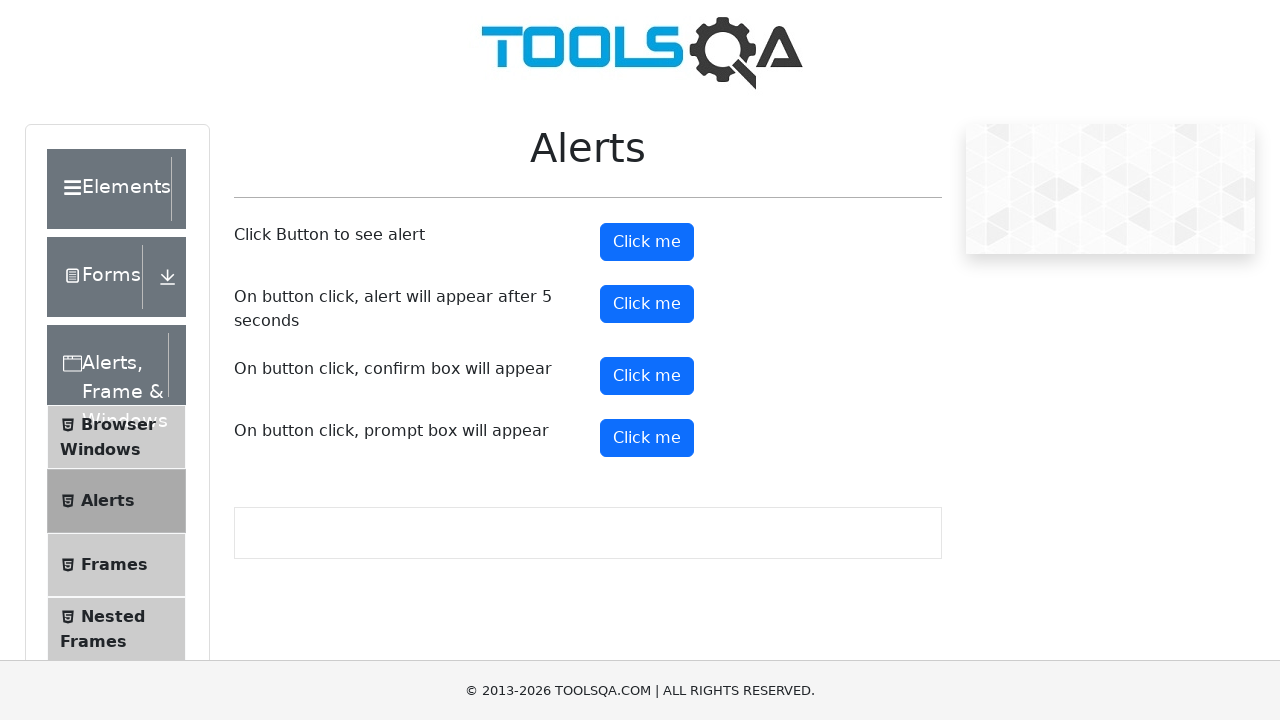

Clicked prompt button to trigger alert dialog at (647, 438) on button#promtButton
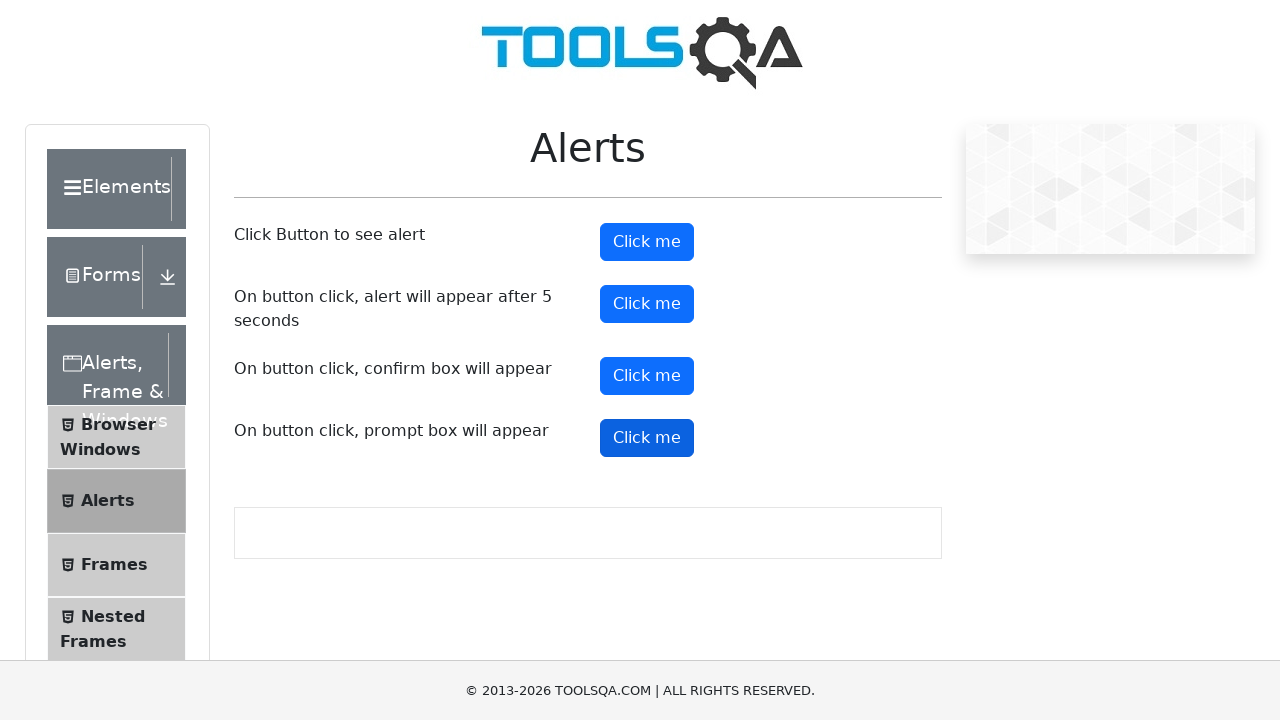

Registered dialog handler to accept prompt with text 'welcome to selenium'
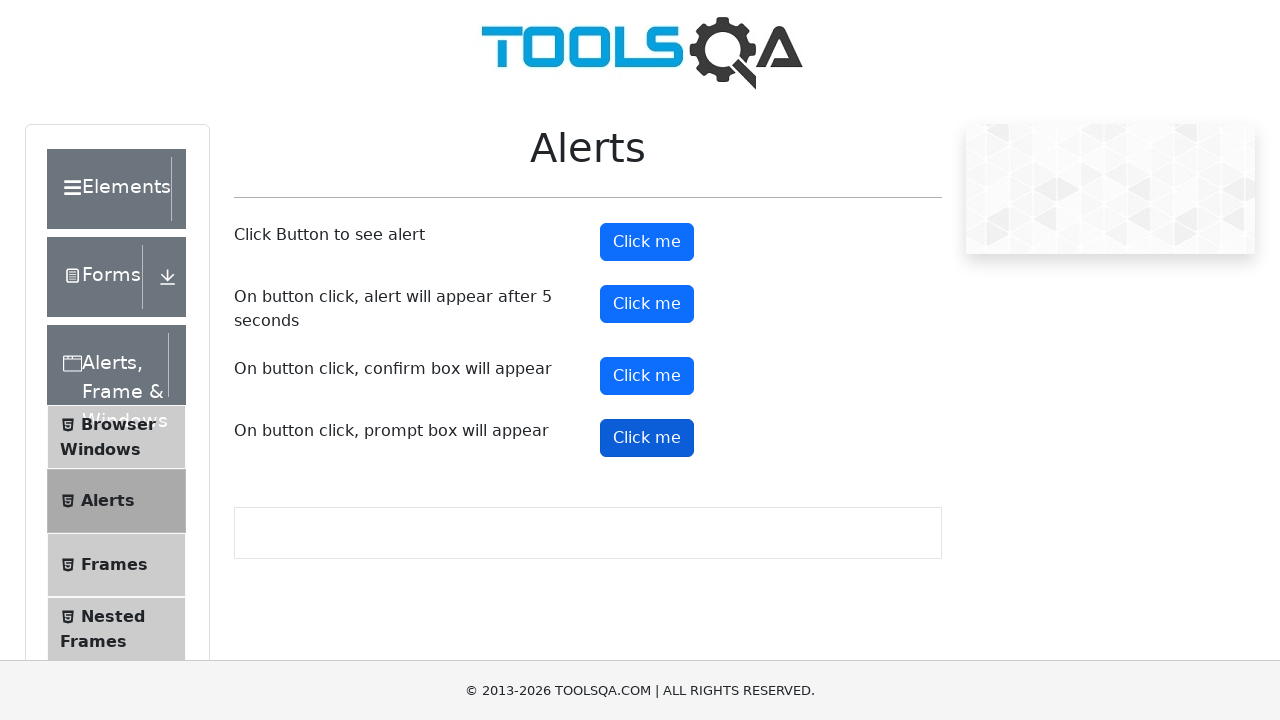

Clicked prompt button again to trigger dialog at (647, 438) on button#promtButton
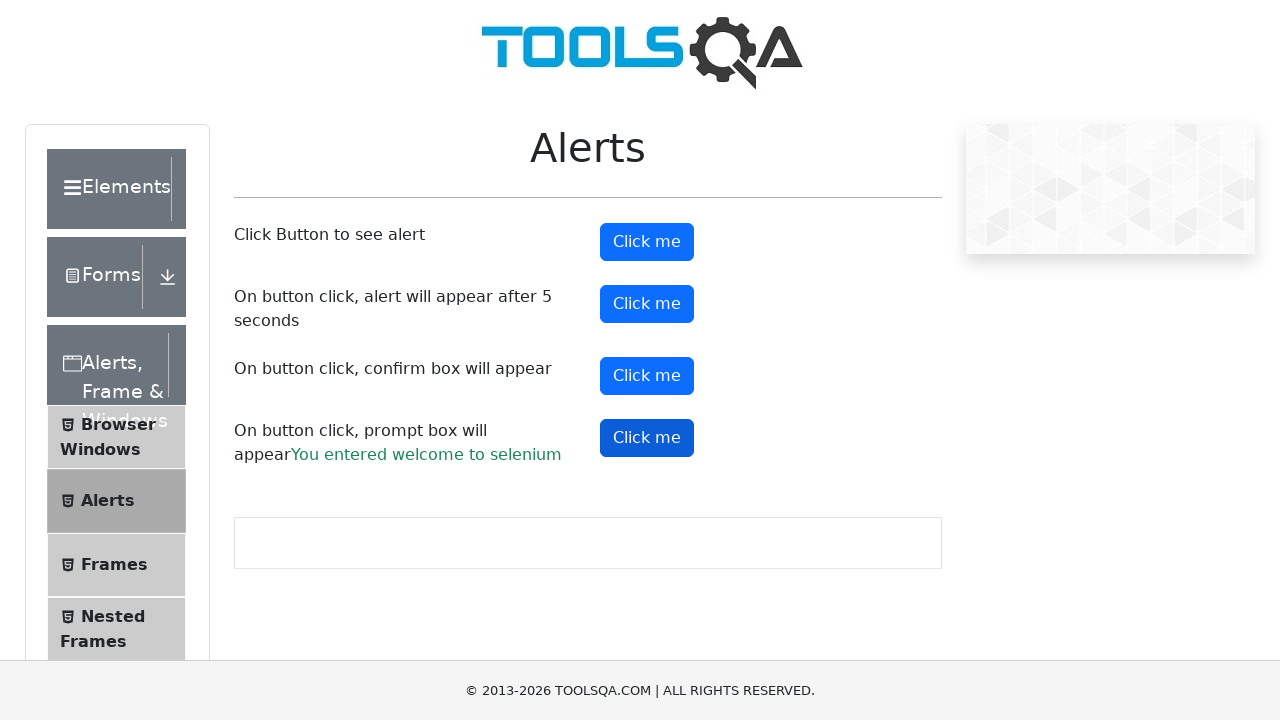

Waited for dialog handling to complete
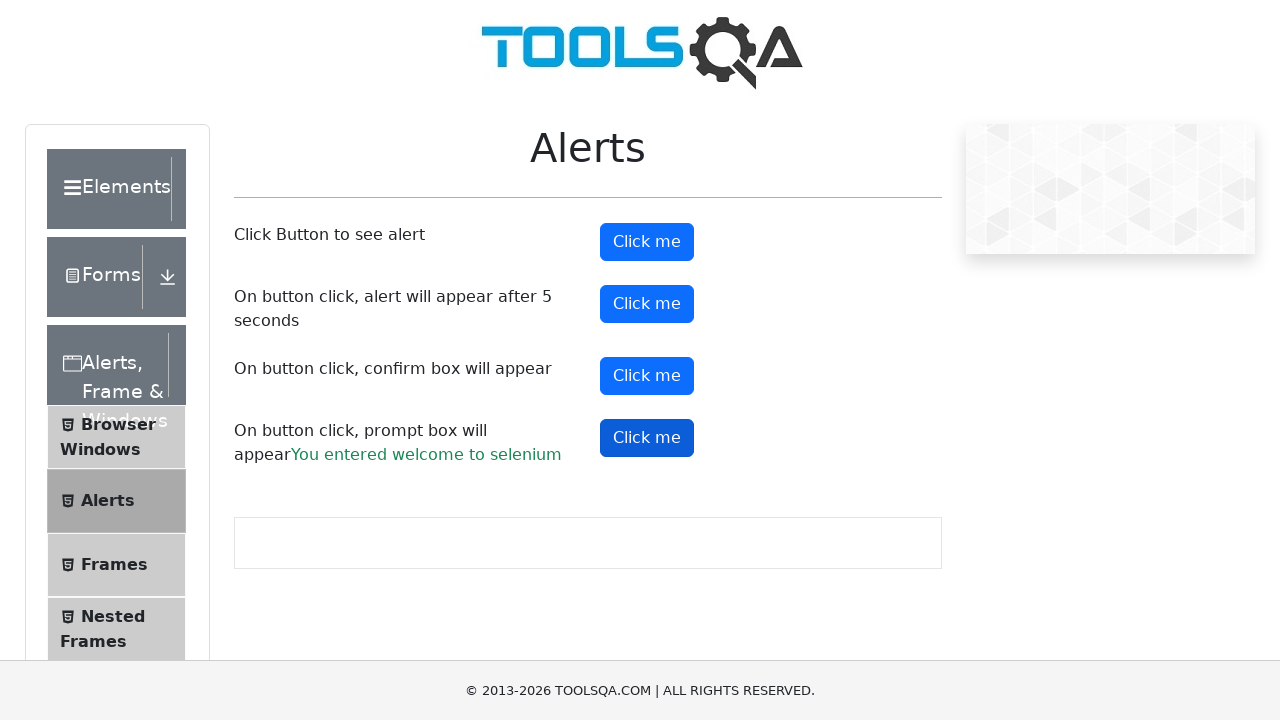

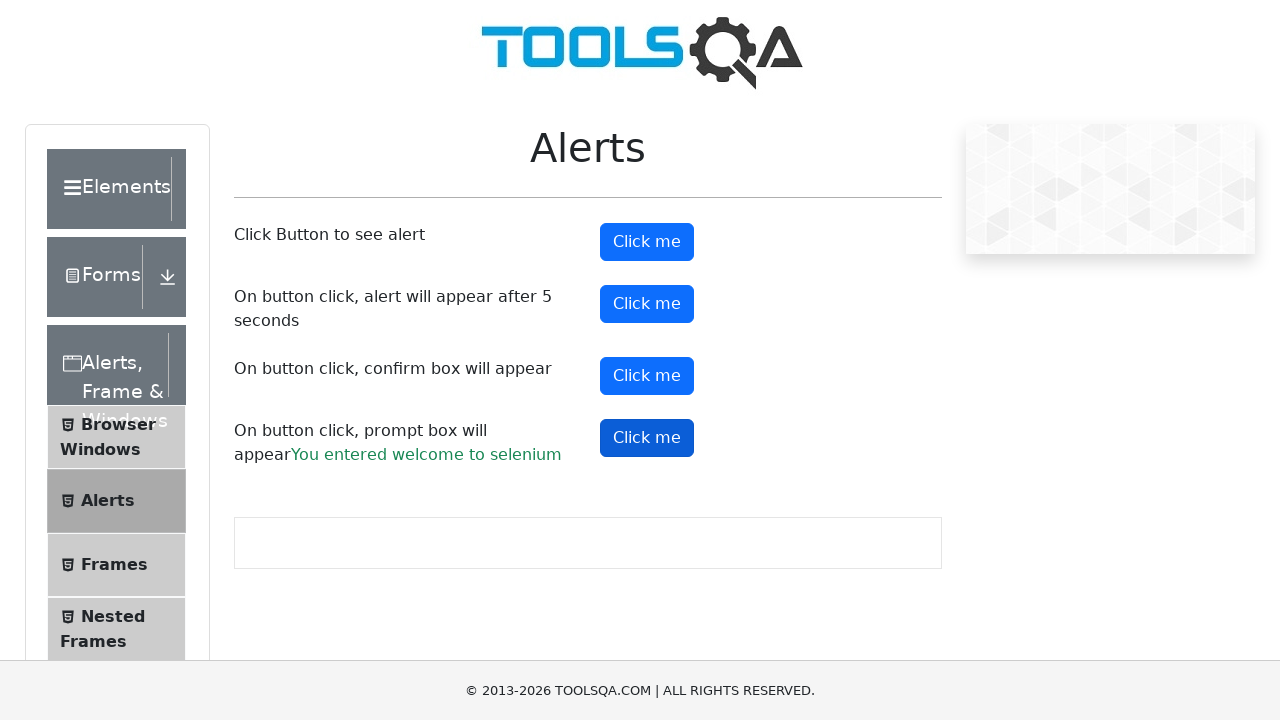